Tests radio button interaction on a practice automation page by locating and clicking a radio button relative to its label

Starting URL: https://www.rahulshettyacademy.com/AutomationPractice/

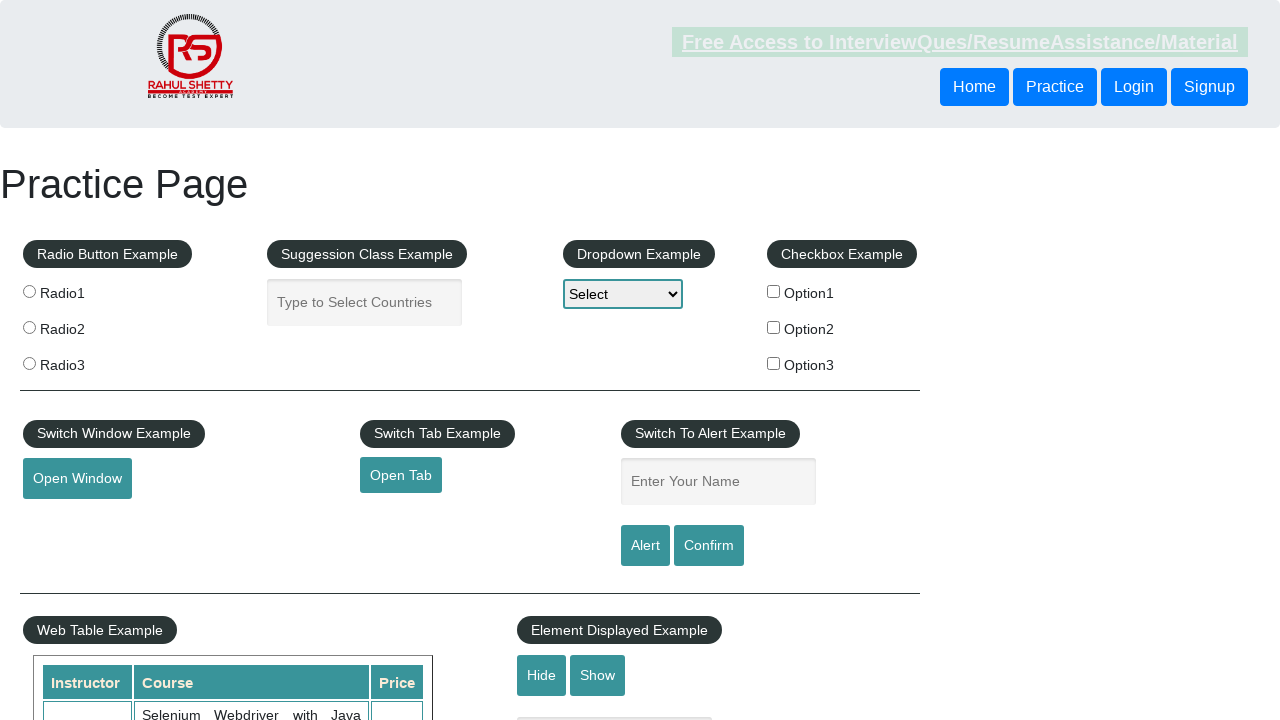

Located label element for radio2
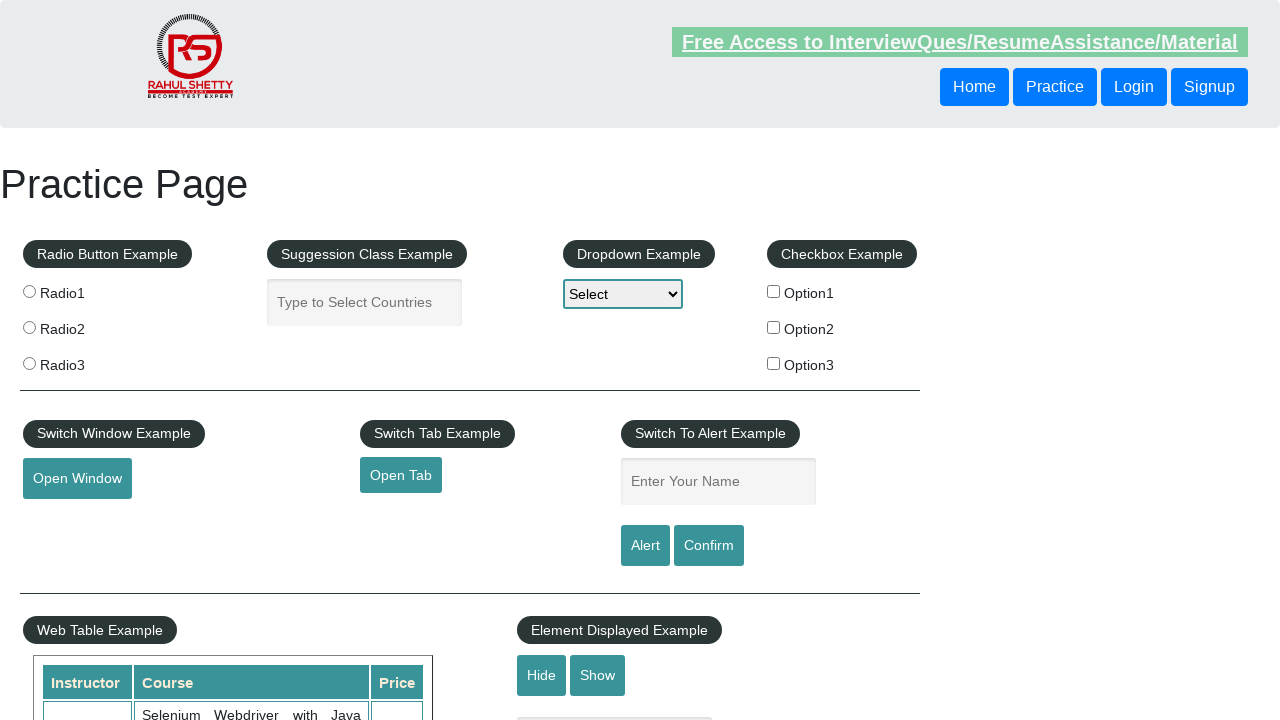

Retrieved and printed label text content for radio2
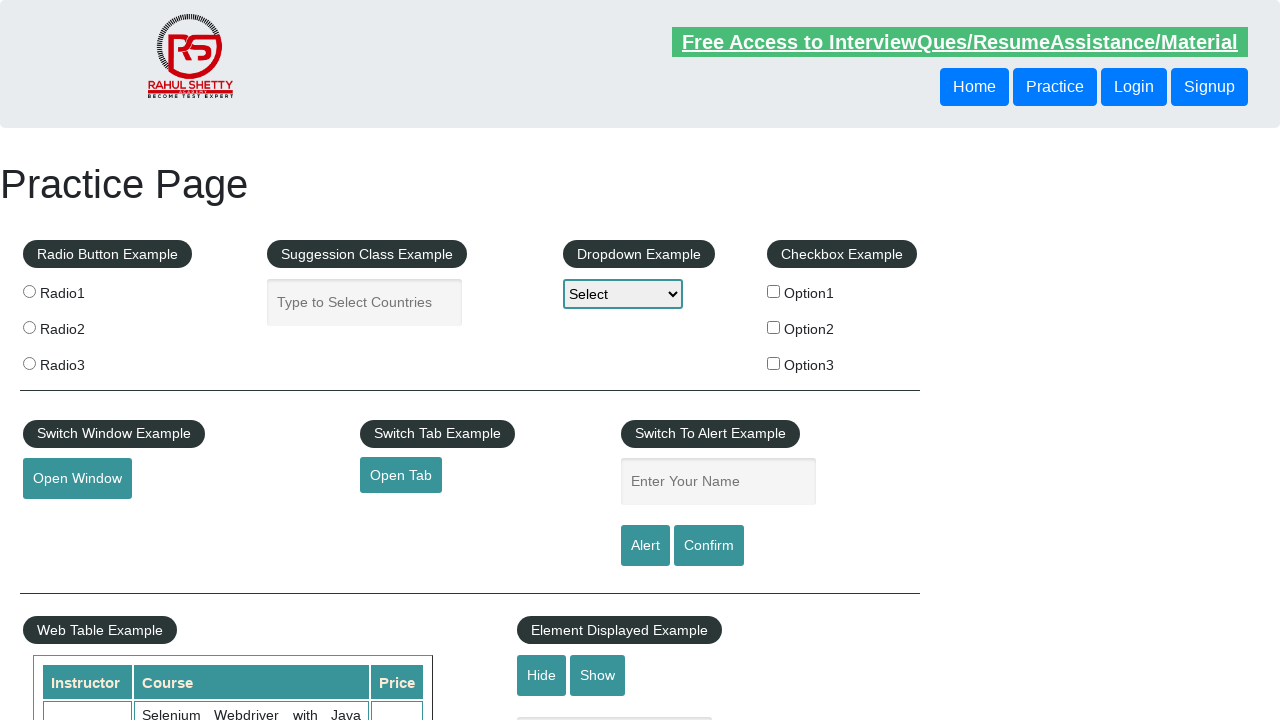

Clicked radio button with value 'radio2' at (29, 327) on input[name='radioButton'][value='radio2']
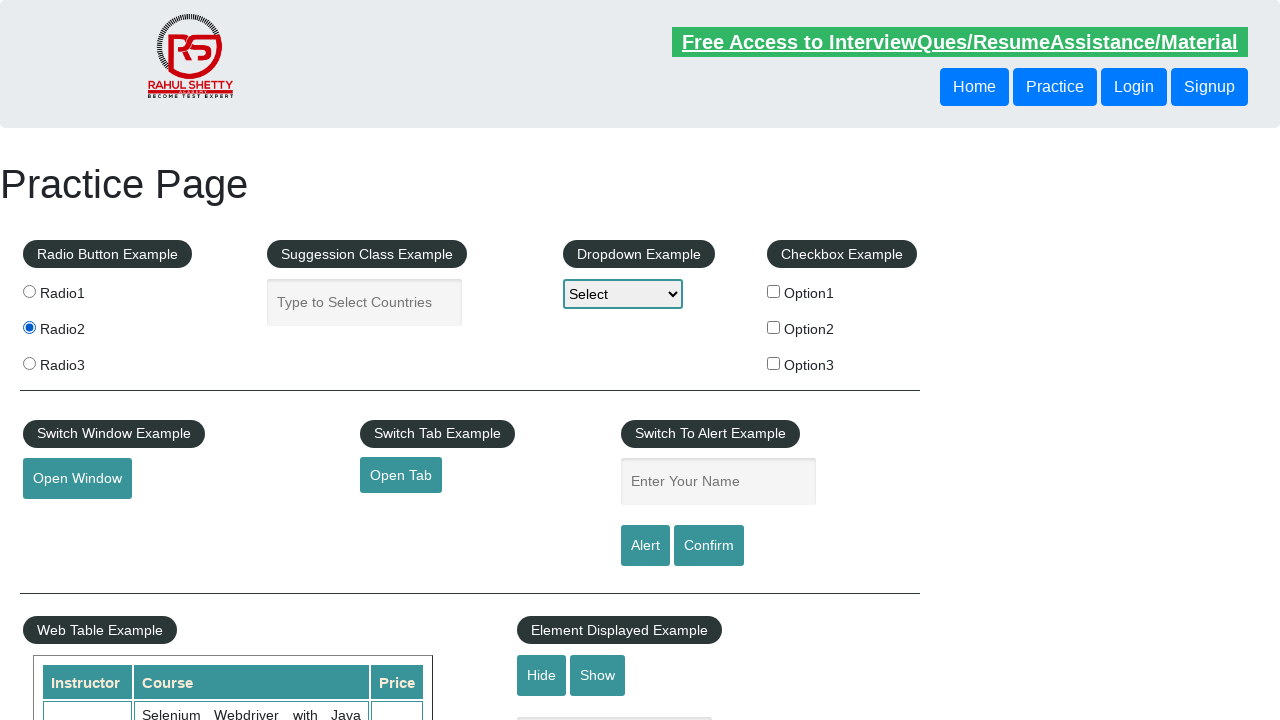

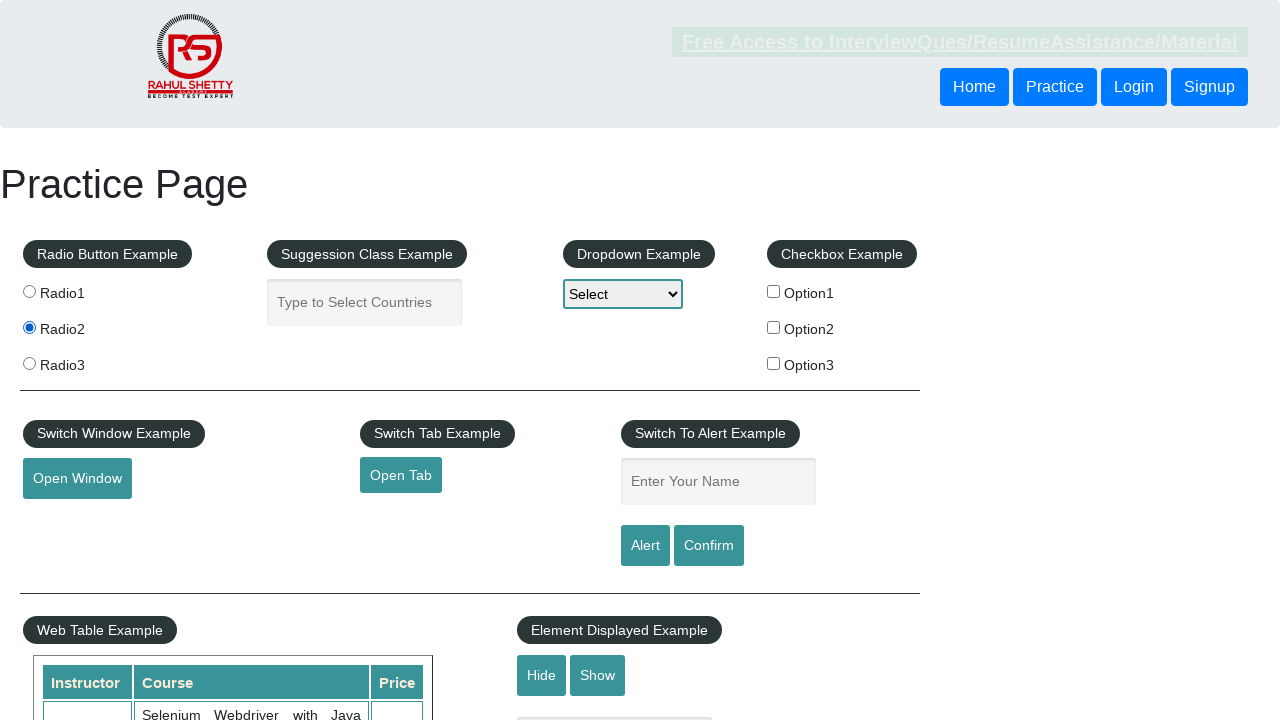